Tests the GreenKart shopping site by searching for products containing "ca", verifying 4 products are visible, adding items to cart including Cashews, and validating the logo text

Starting URL: https://rahulshettyacademy.com/seleniumPractise/#/

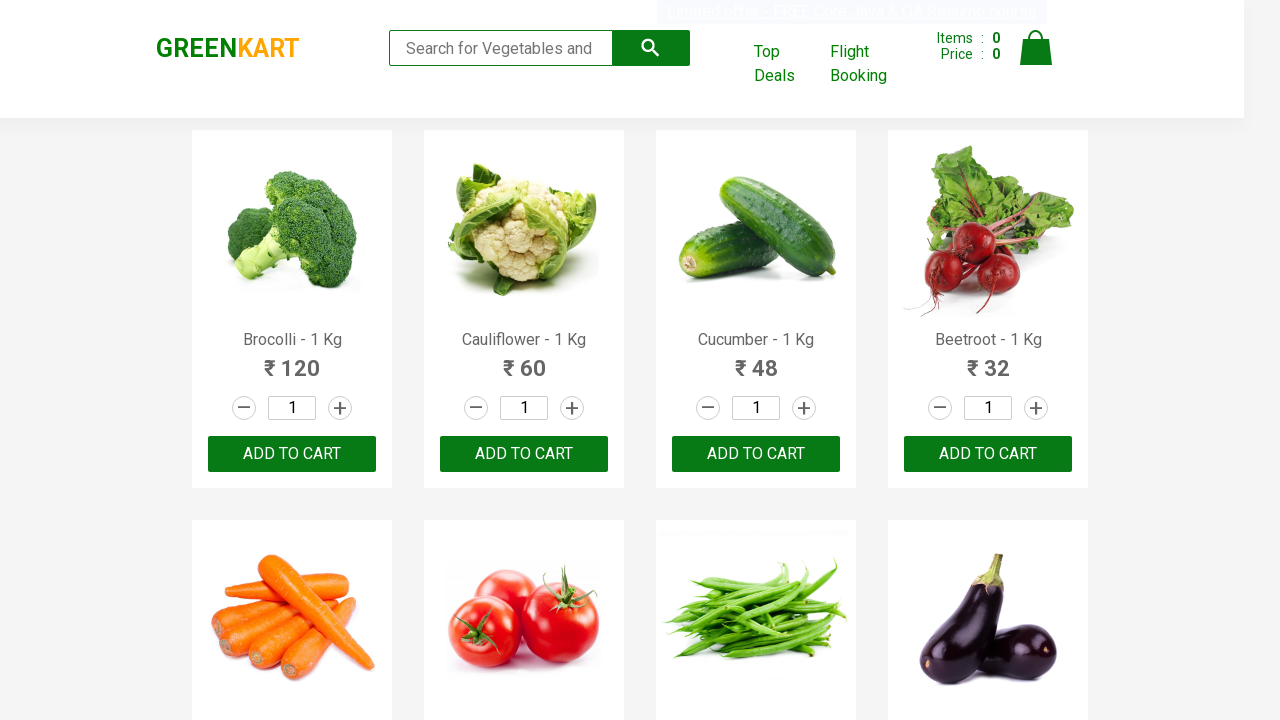

Filled search box with 'ca' to filter products on input[type='search']
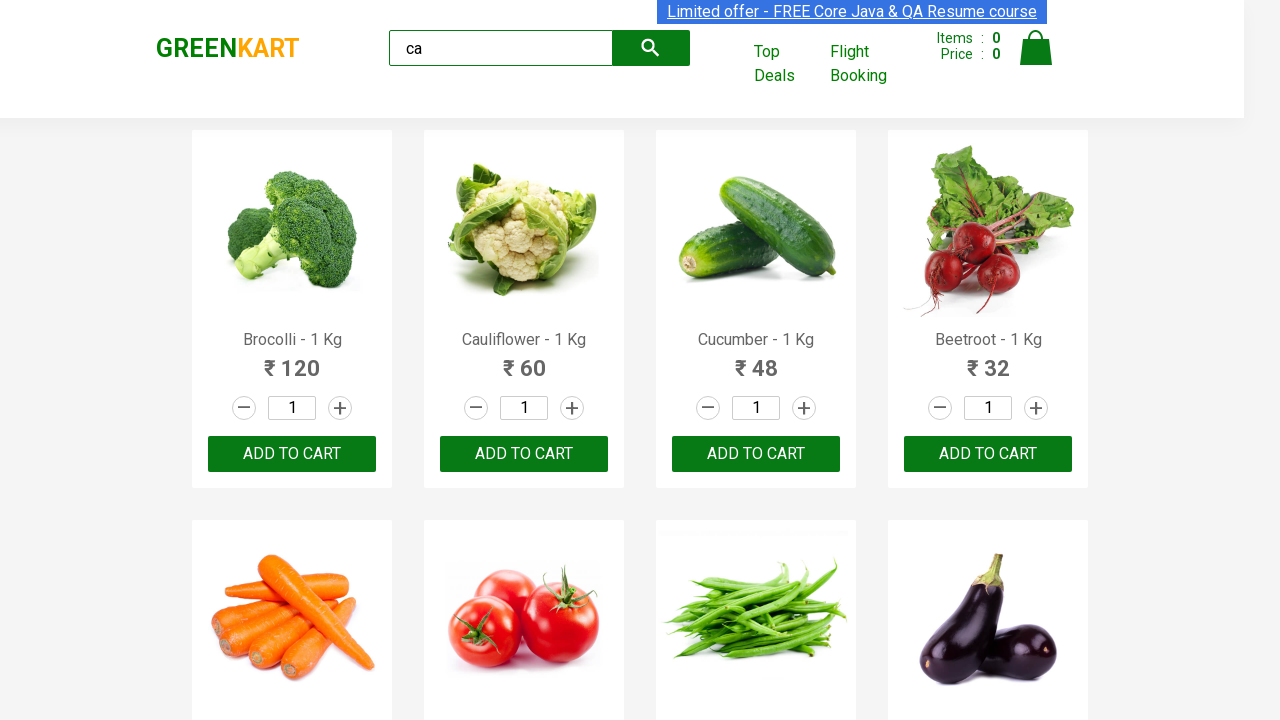

Waited 2 seconds for products to filter
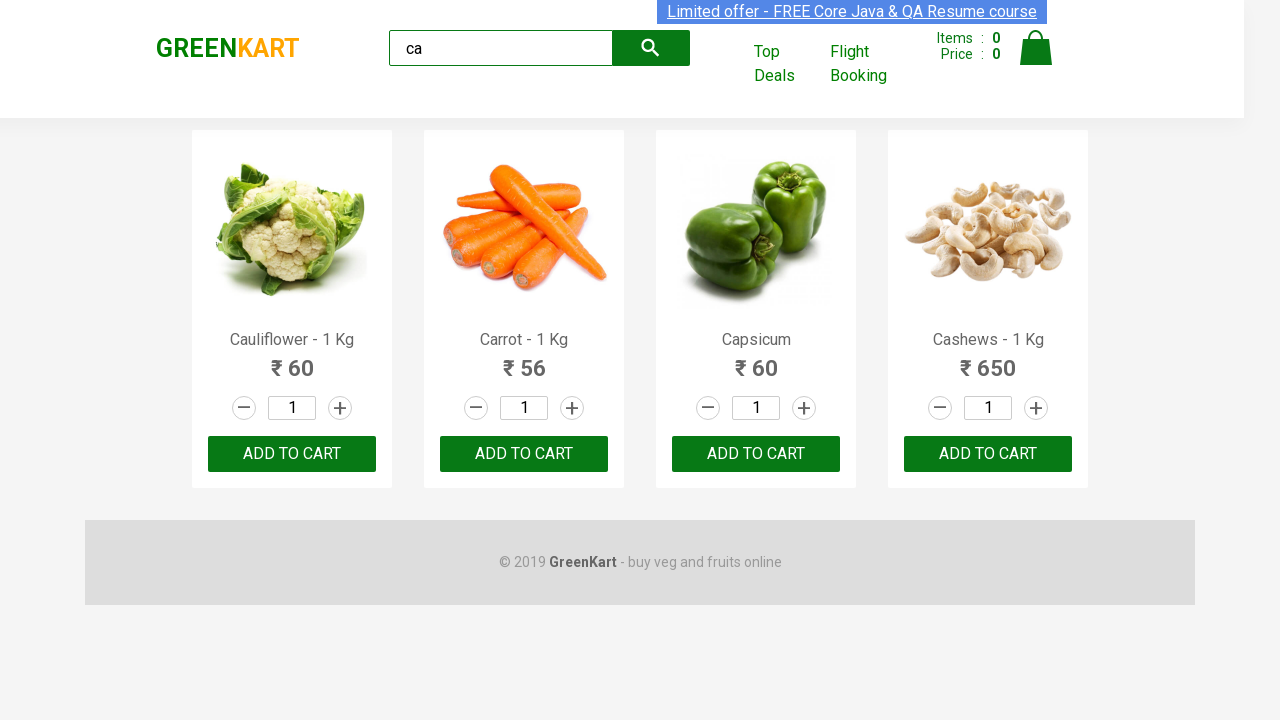

Visible products loaded on the page
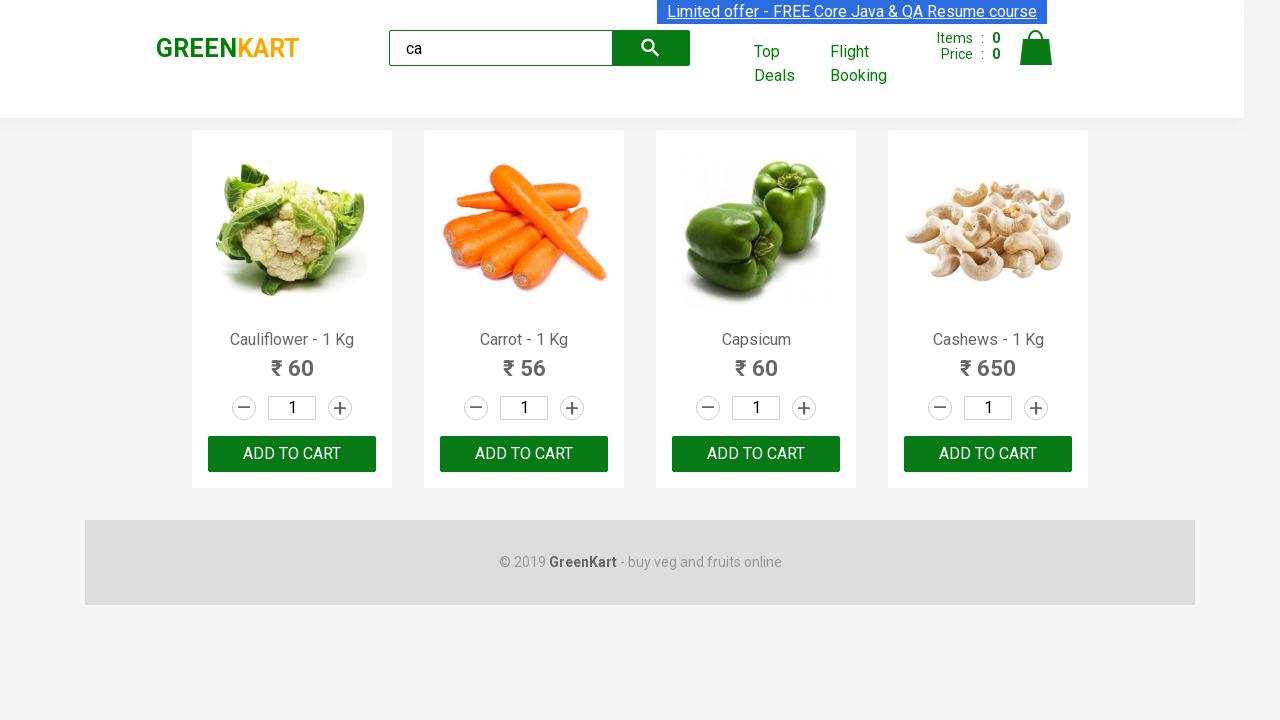

Verified that 4 products are visible after filtering
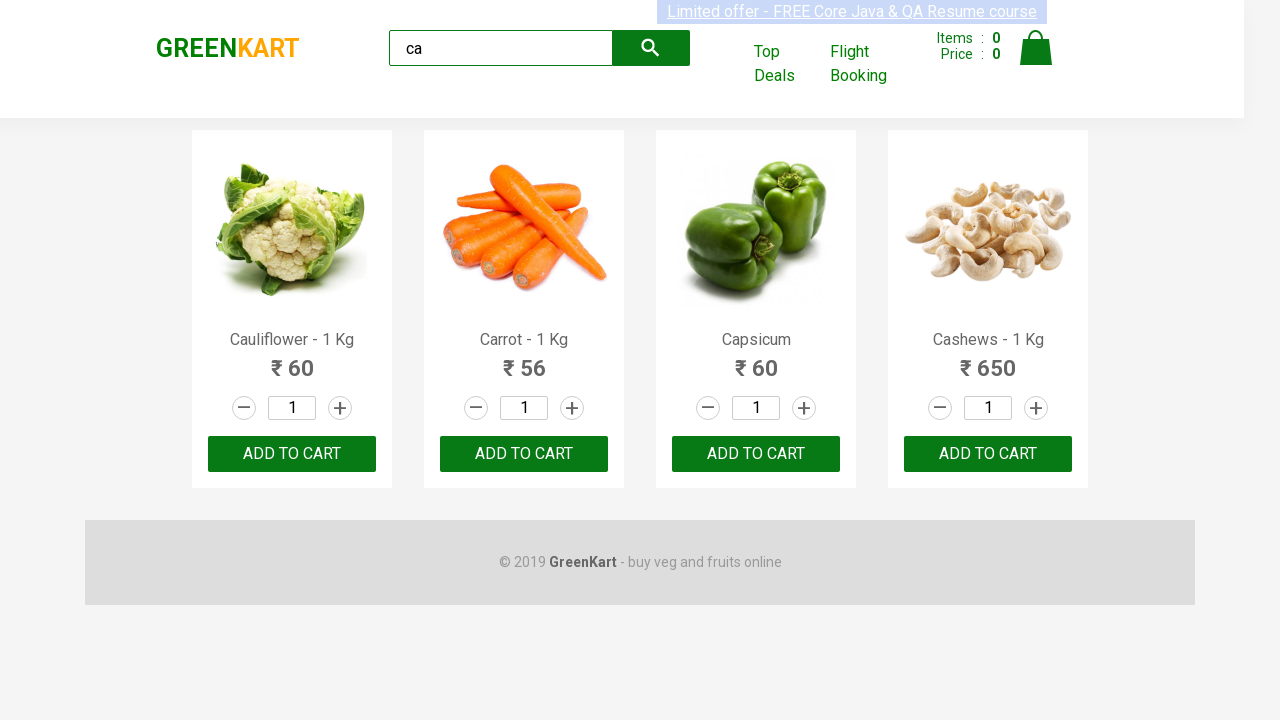

Clicked ADD TO CART on the 3rd product at (756, 454) on .products .product >> nth=2 >> text=ADD TO CART
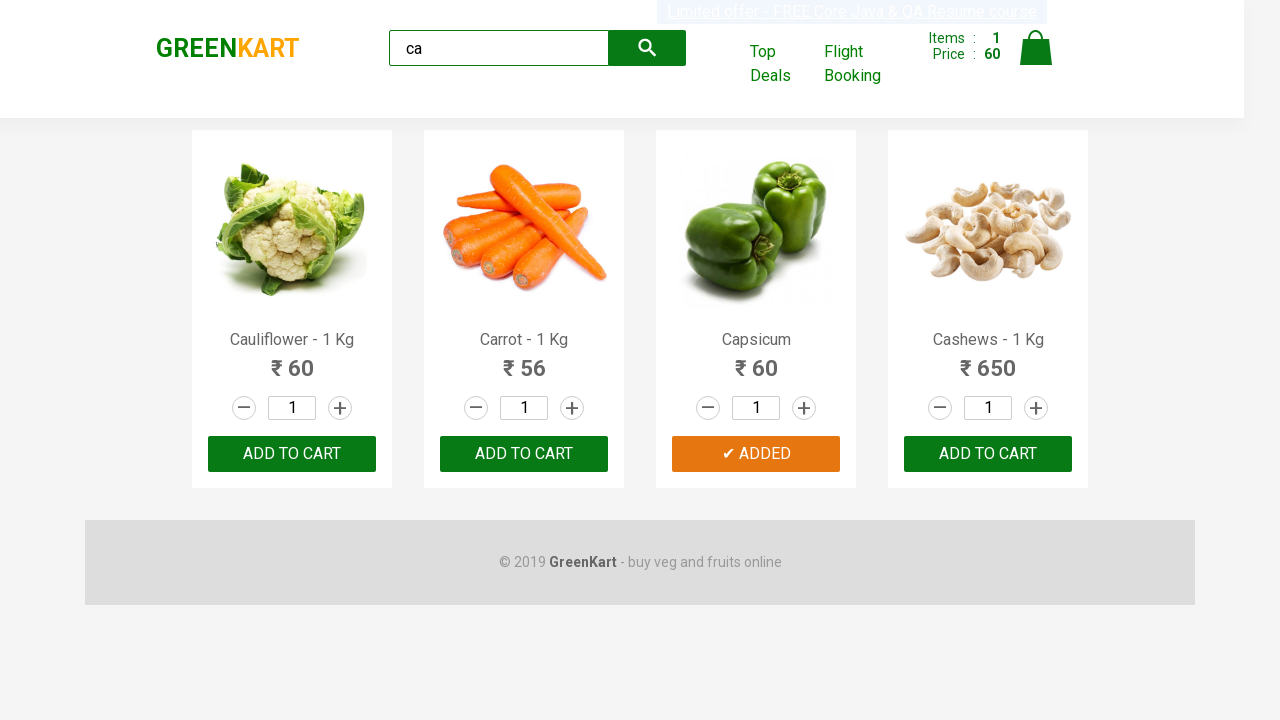

Found and clicked ADD TO CART for Cashews product at (988, 454) on .products .product >> nth=3 >> button
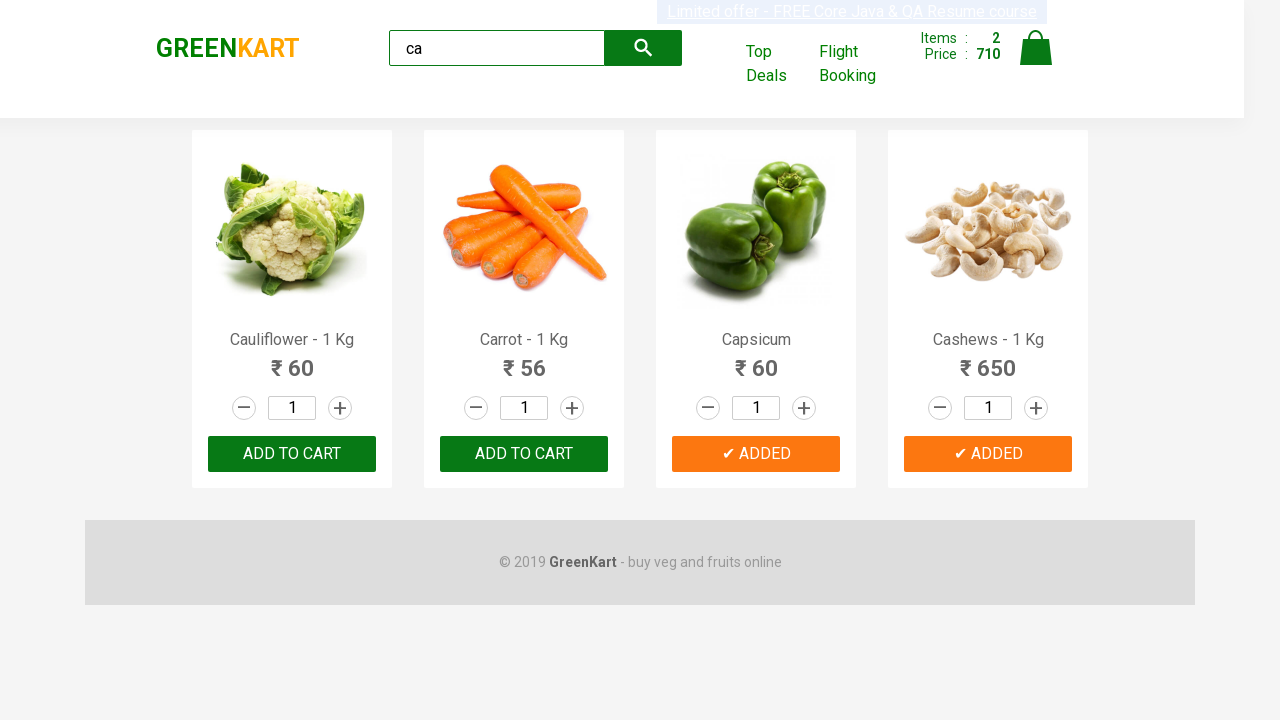

Verified logo text is 'GREENKART'
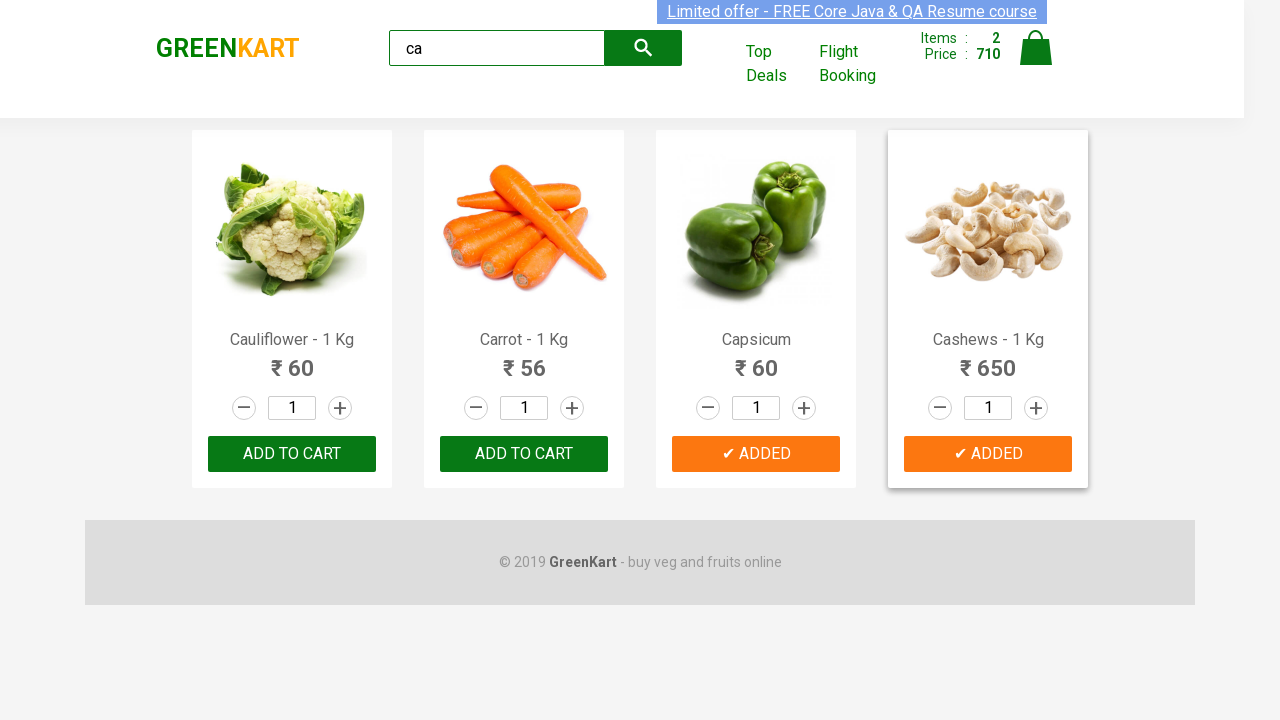

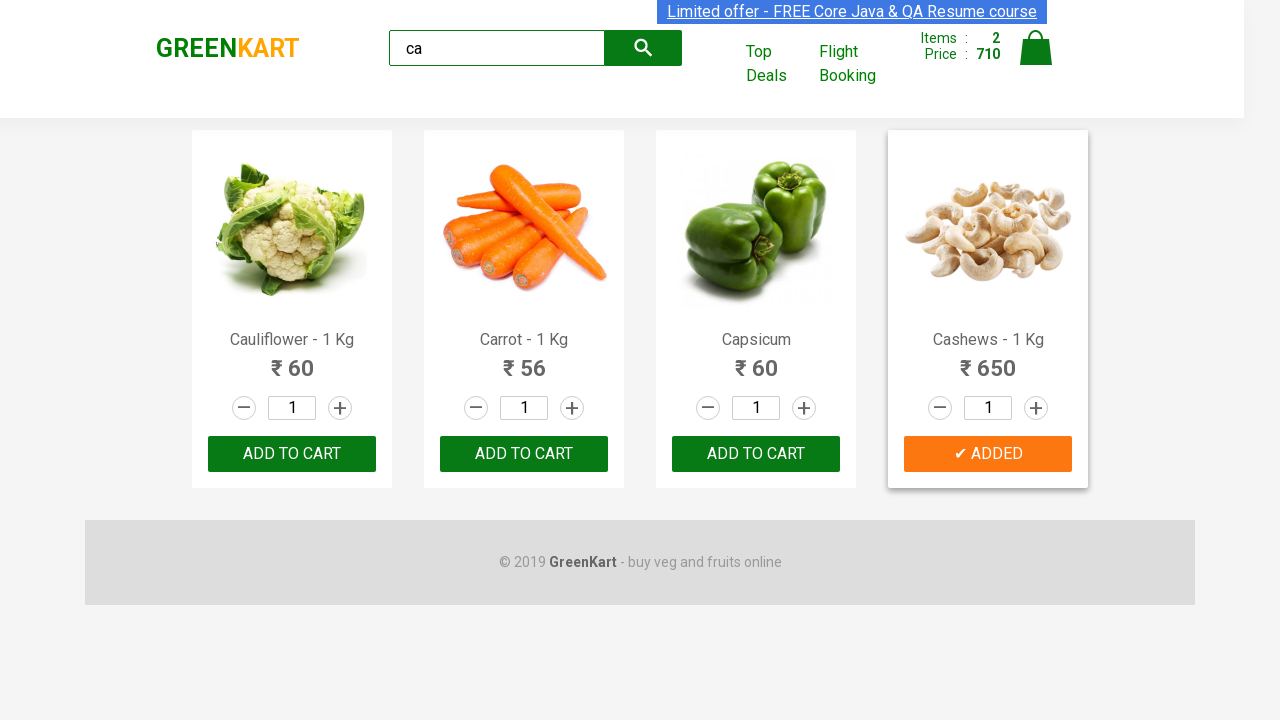